Tests multiple checkbox functionality by finding all checkboxes on the page and clicking each one to select them

Starting URL: https://rahulshettyacademy.com/AutomationPractice/

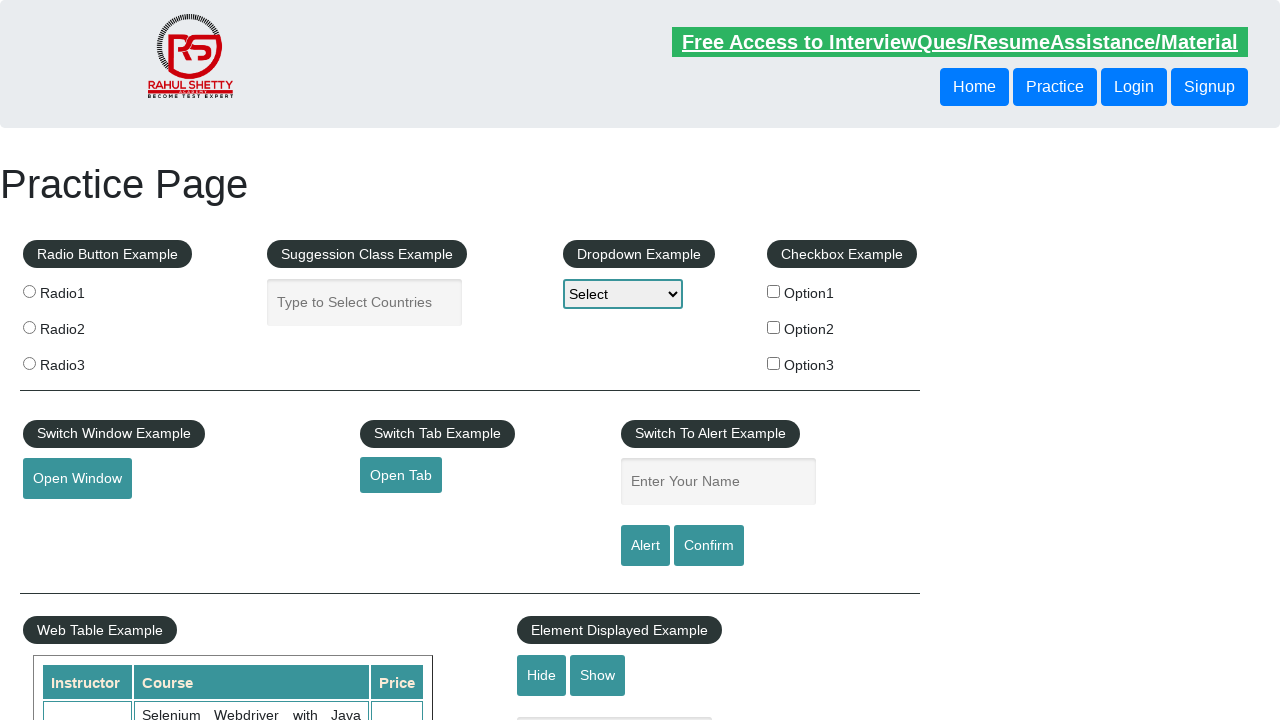

Page loaded with domcontentloaded state
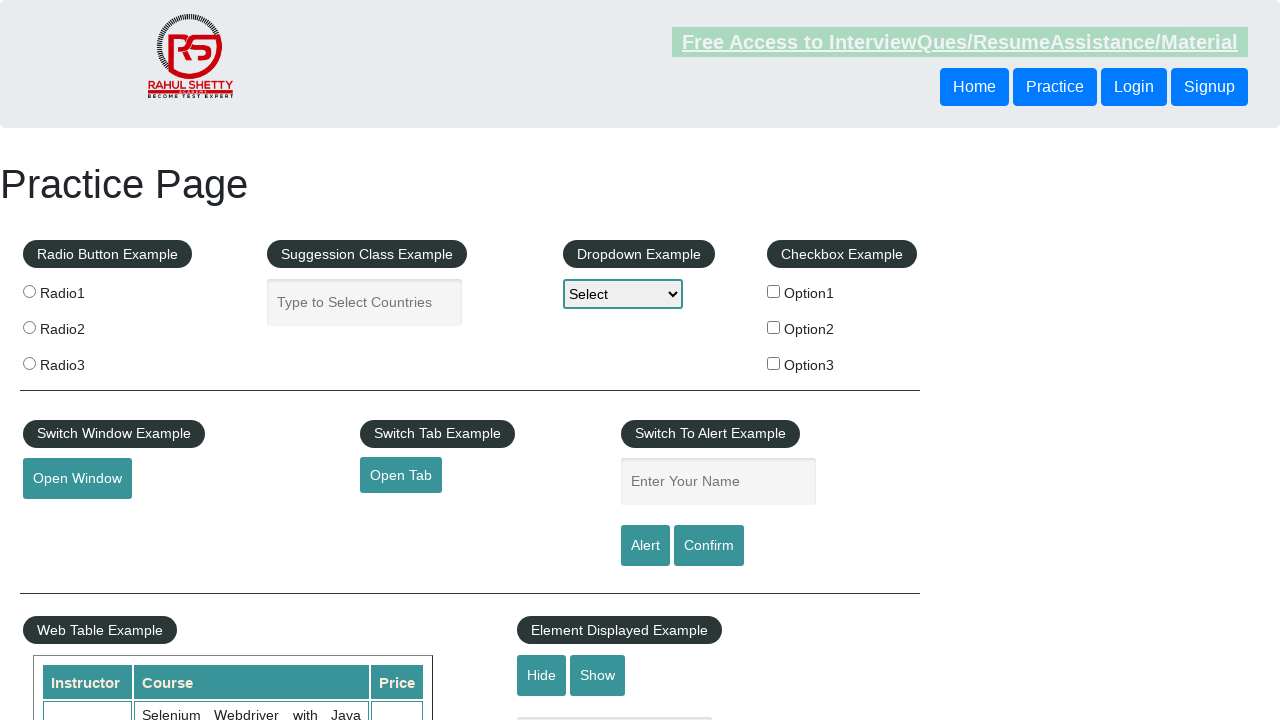

Located all checkboxes on the page
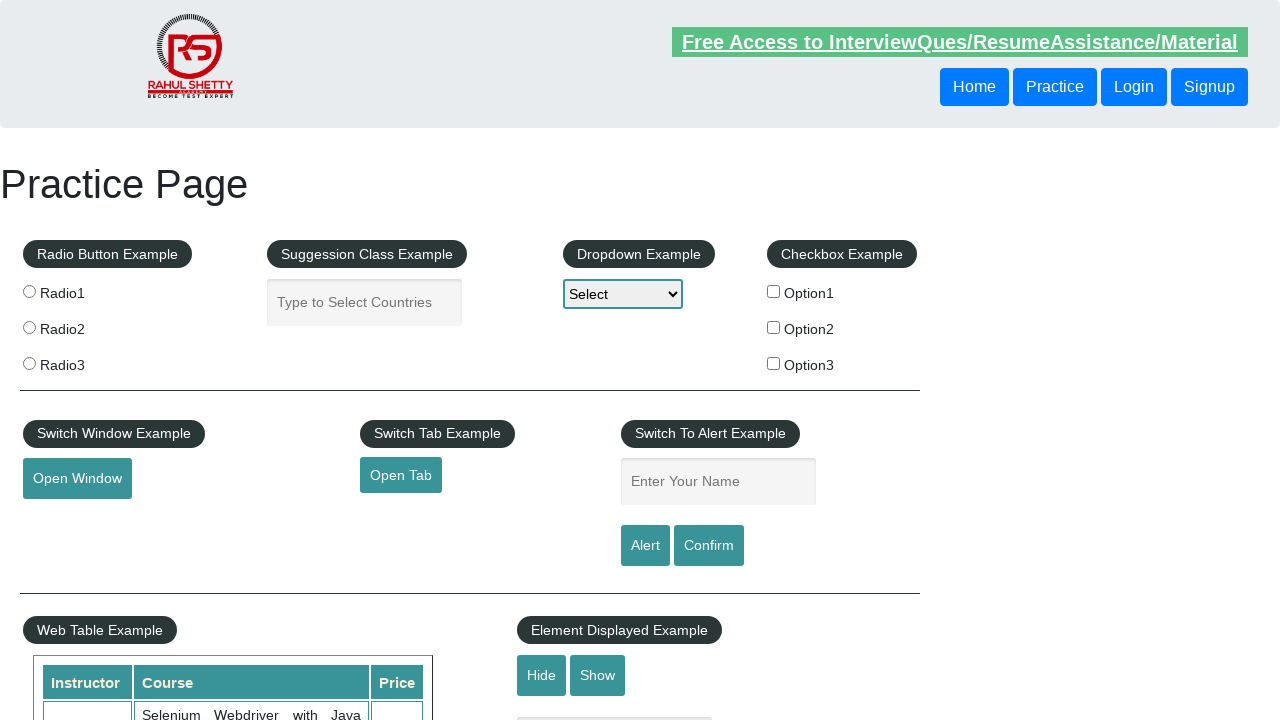

Found 3 checkboxes to select
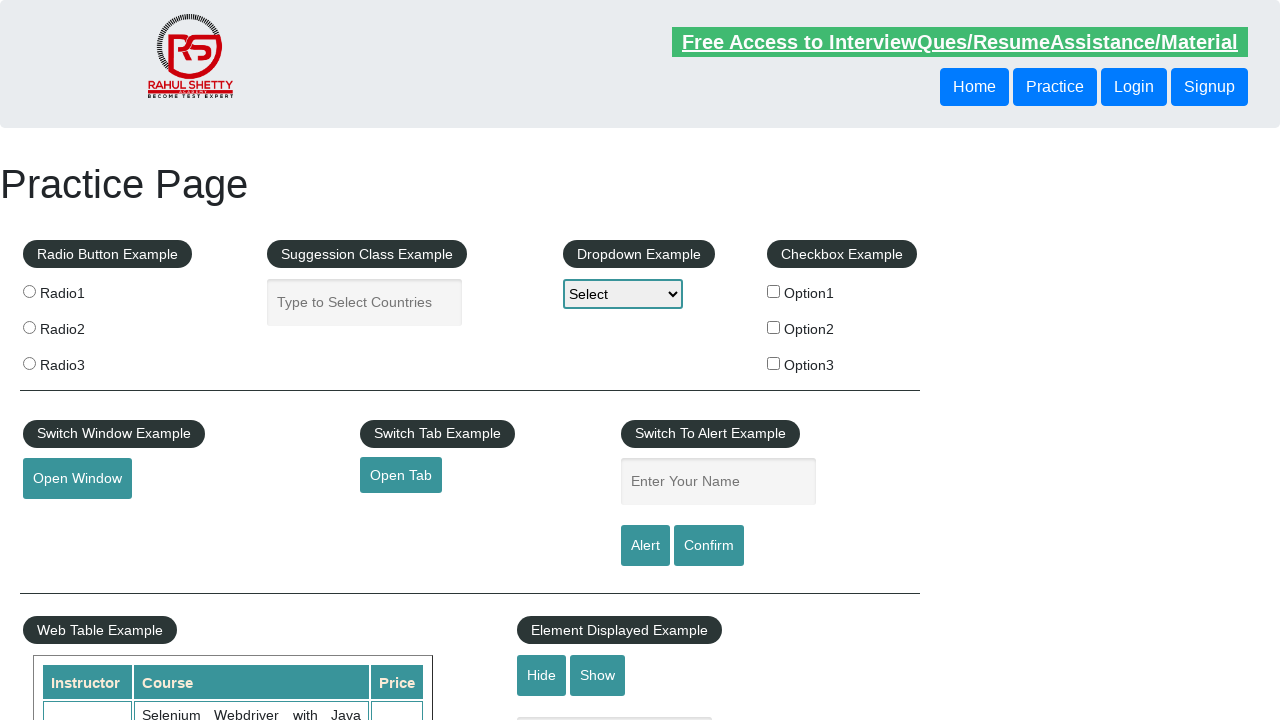

Clicked checkbox 1 of 3 at (774, 291) on input[type='checkbox'] >> nth=0
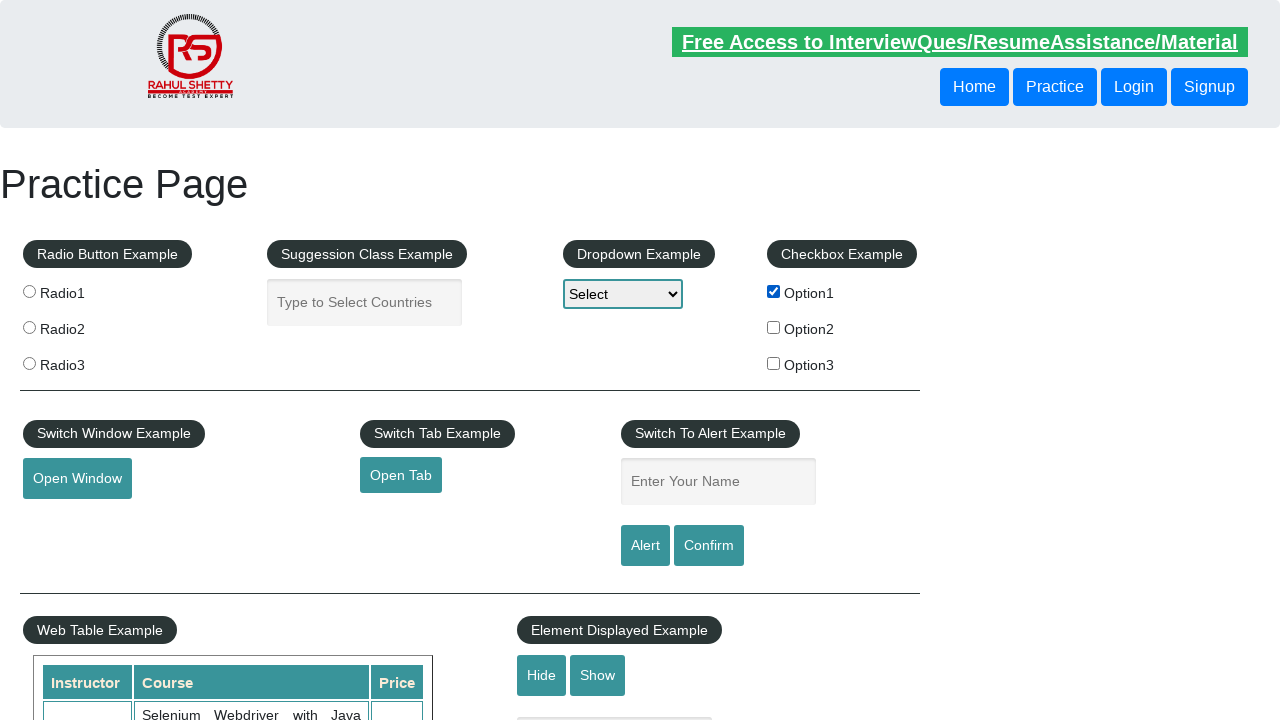

Clicked checkbox 2 of 3 at (774, 327) on input[type='checkbox'] >> nth=1
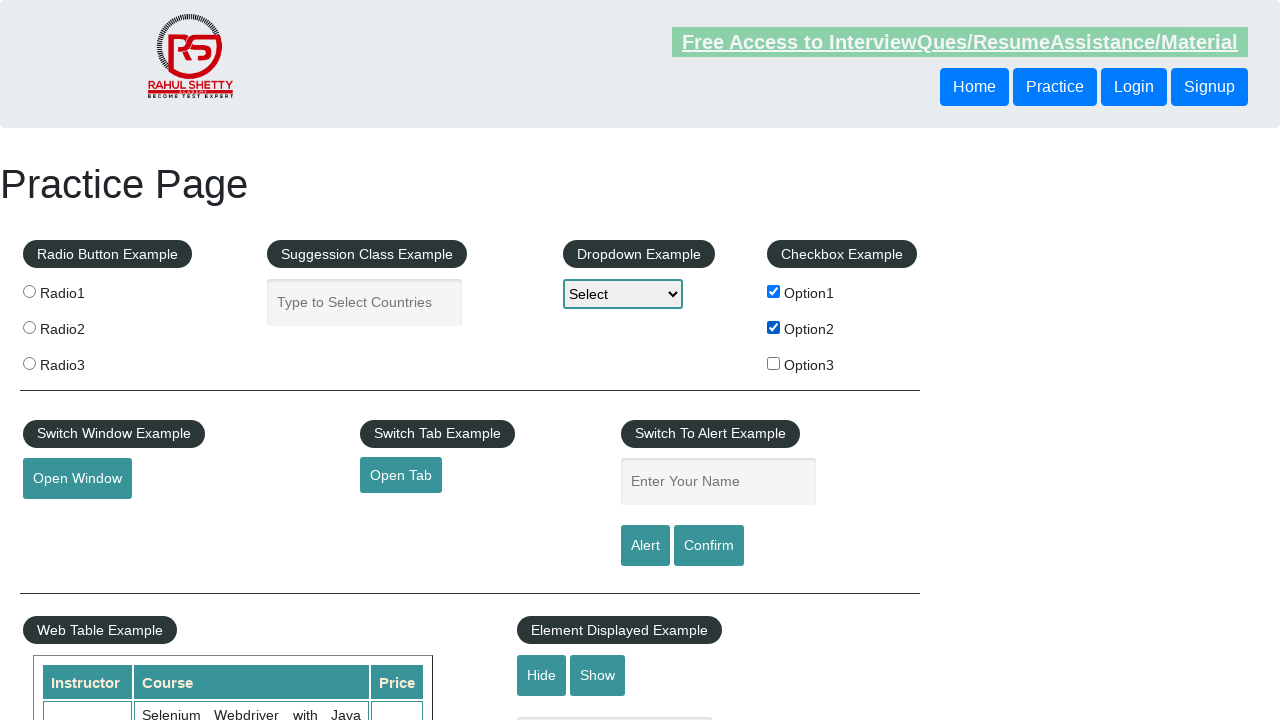

Clicked checkbox 3 of 3 at (774, 363) on input[type='checkbox'] >> nth=2
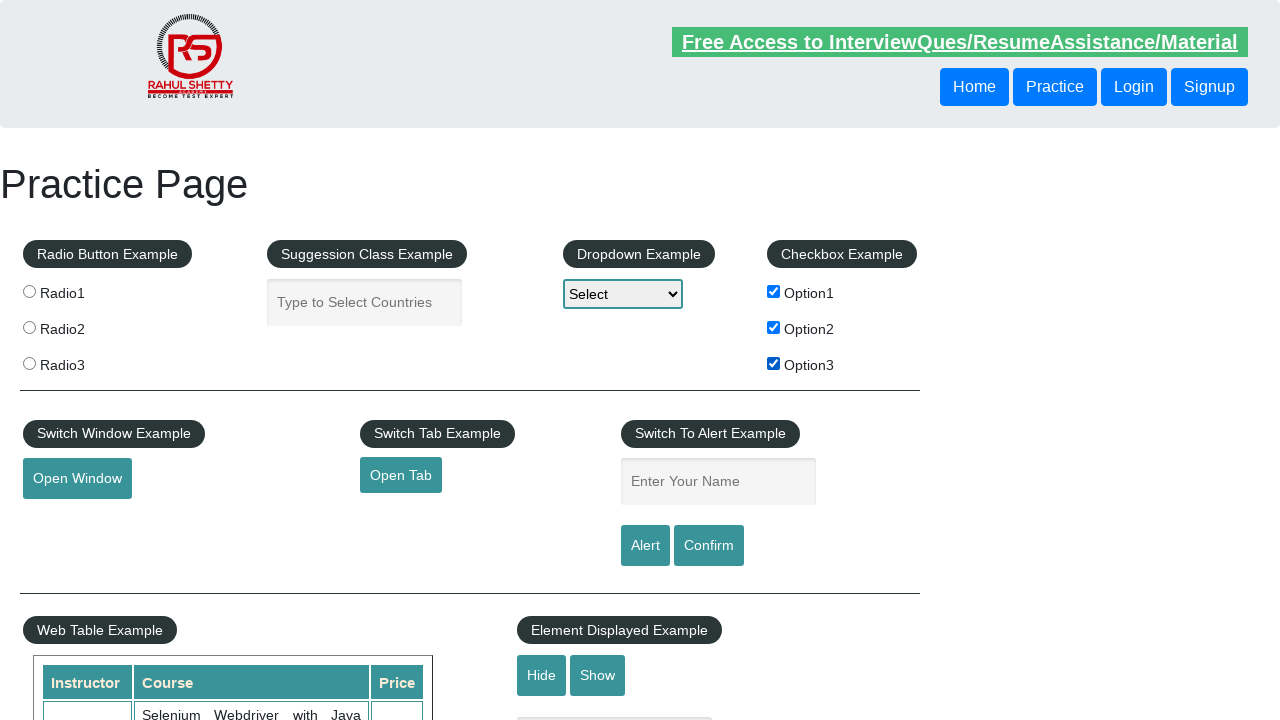

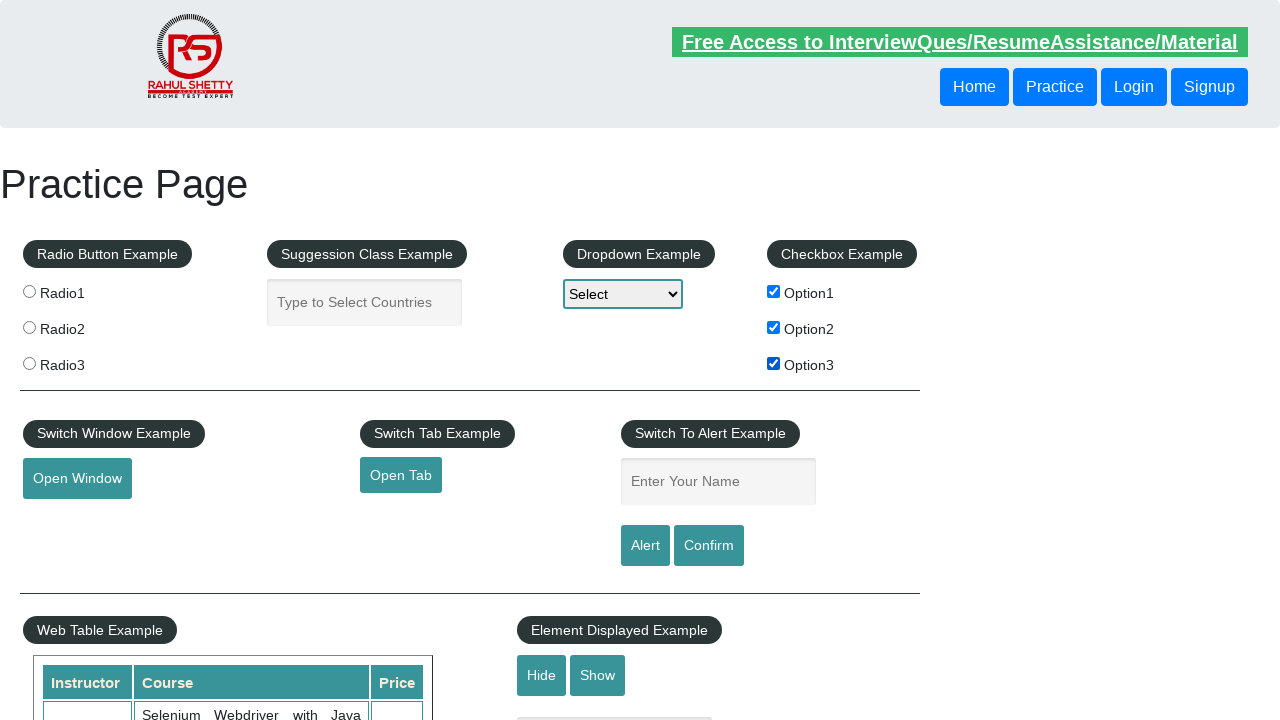